Tests drag and drop functionality on jQuery UI demo page by dragging an element and dropping it onto a target area

Starting URL: https://jqueryui.com/droppable/

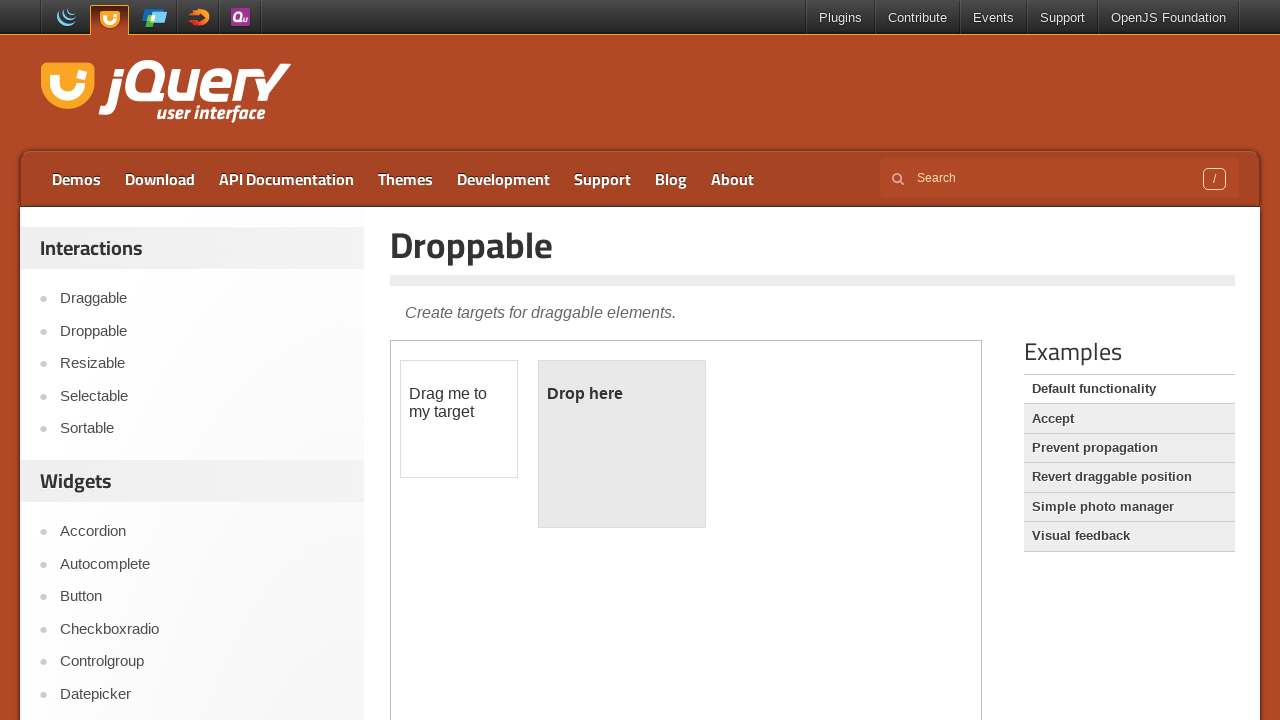

Located the demo iframe
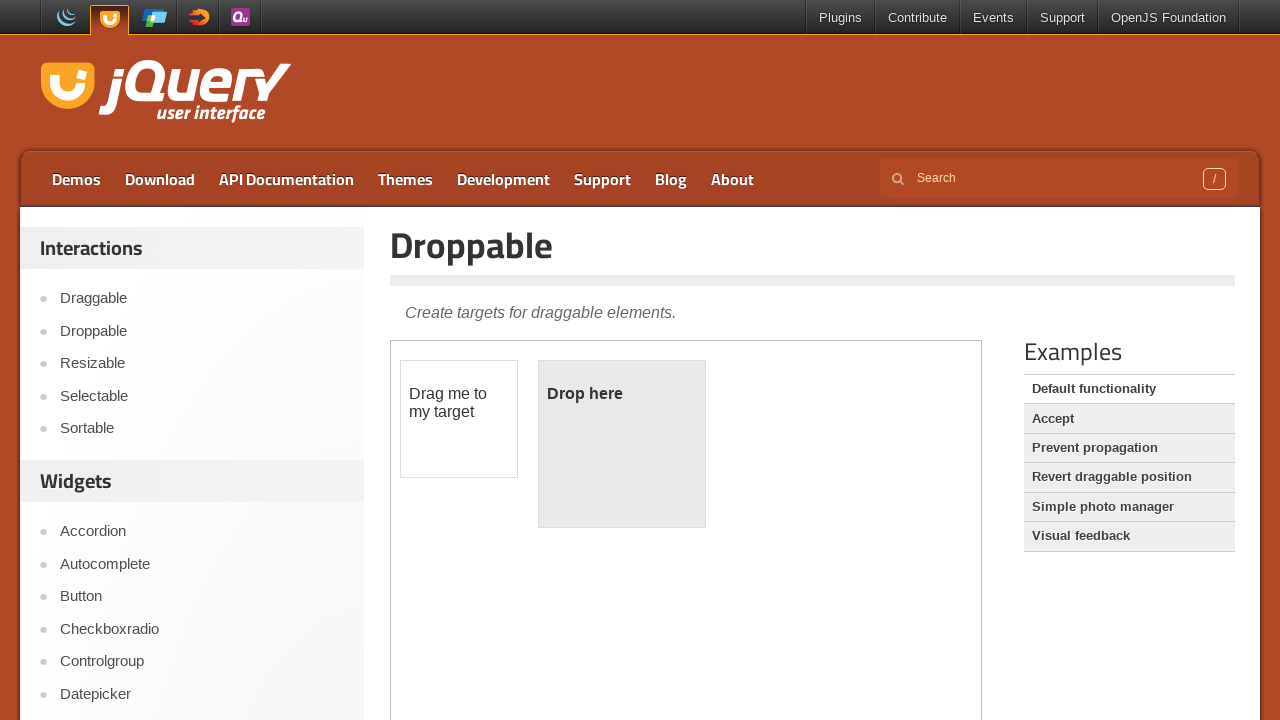

Located the draggable element
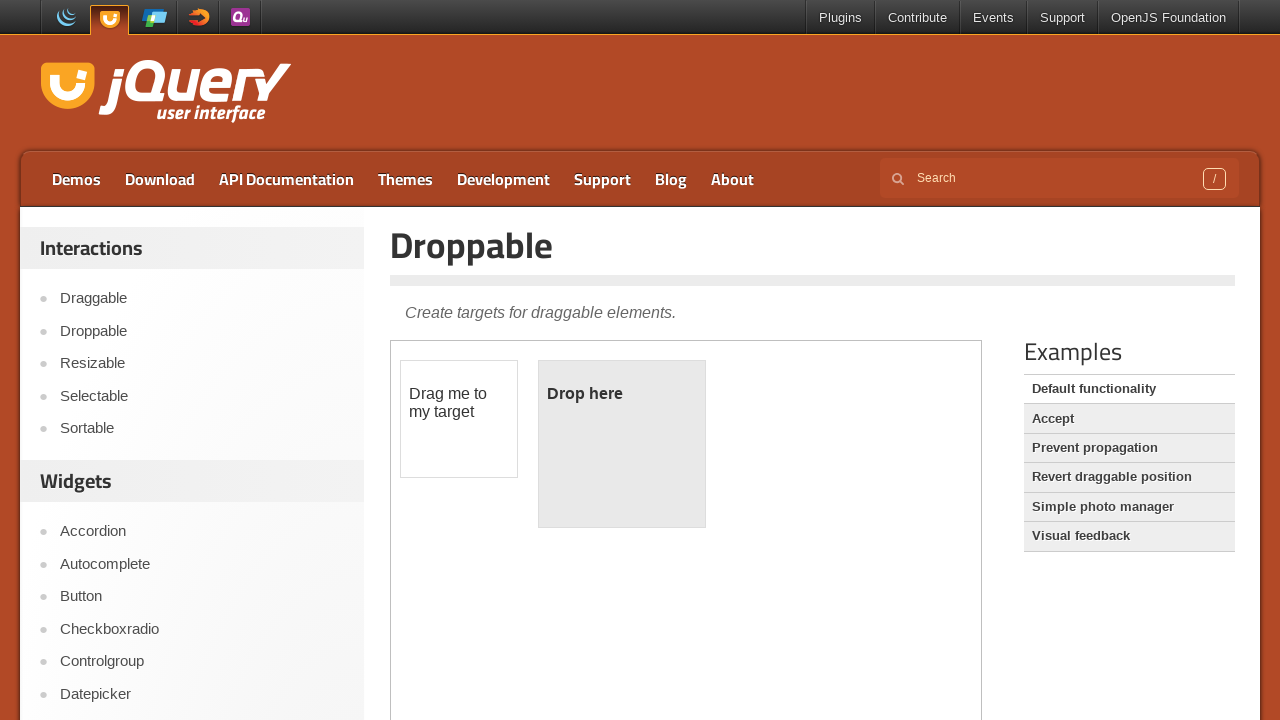

Located the droppable target area
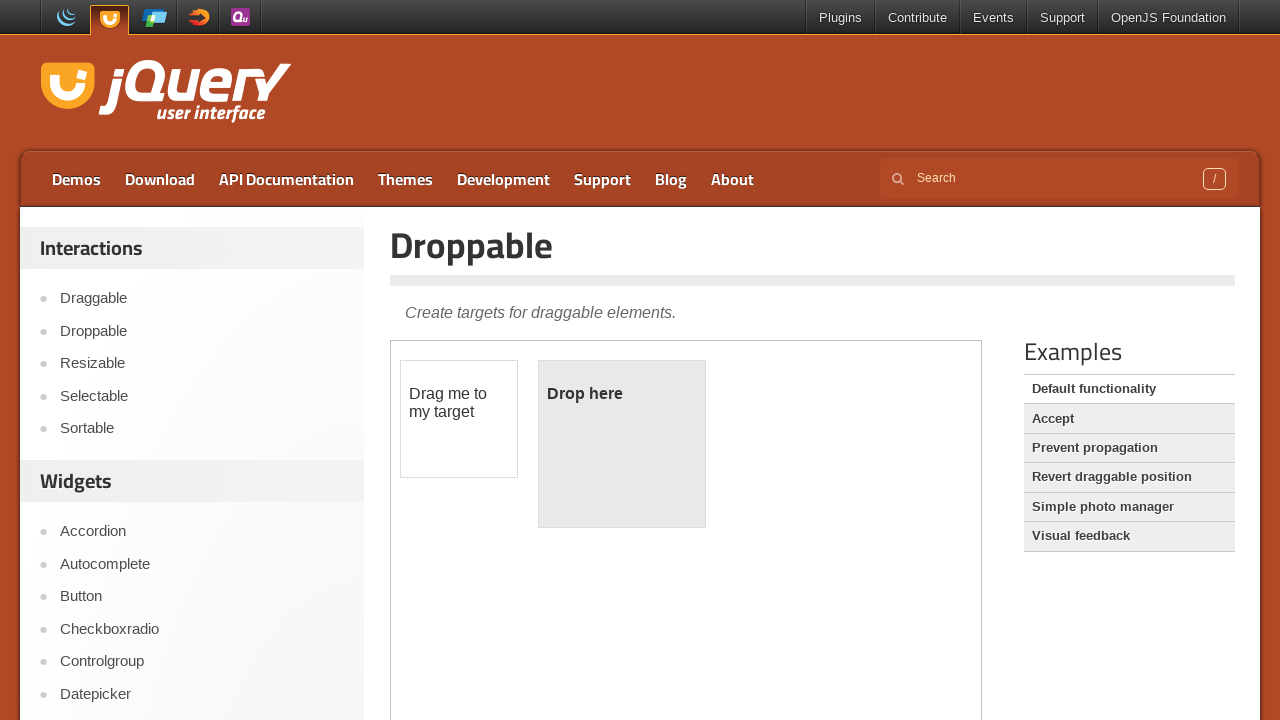

Dragged element onto the droppable target area at (622, 444)
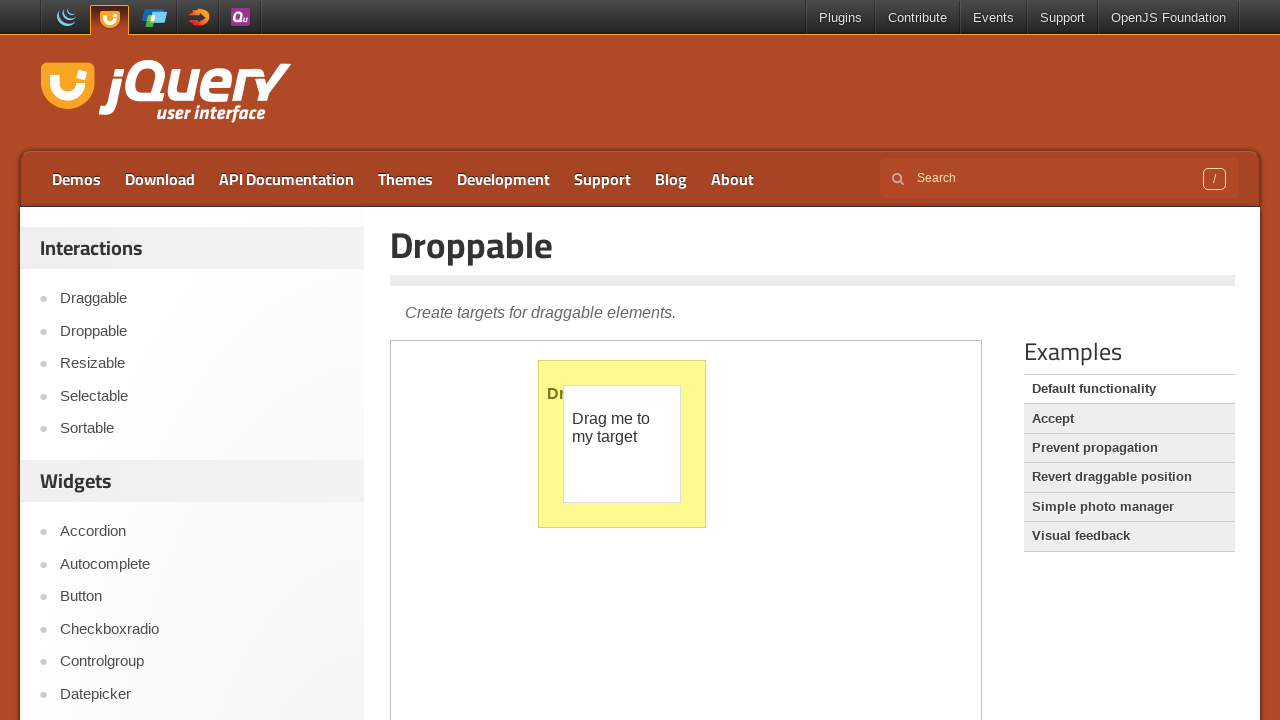

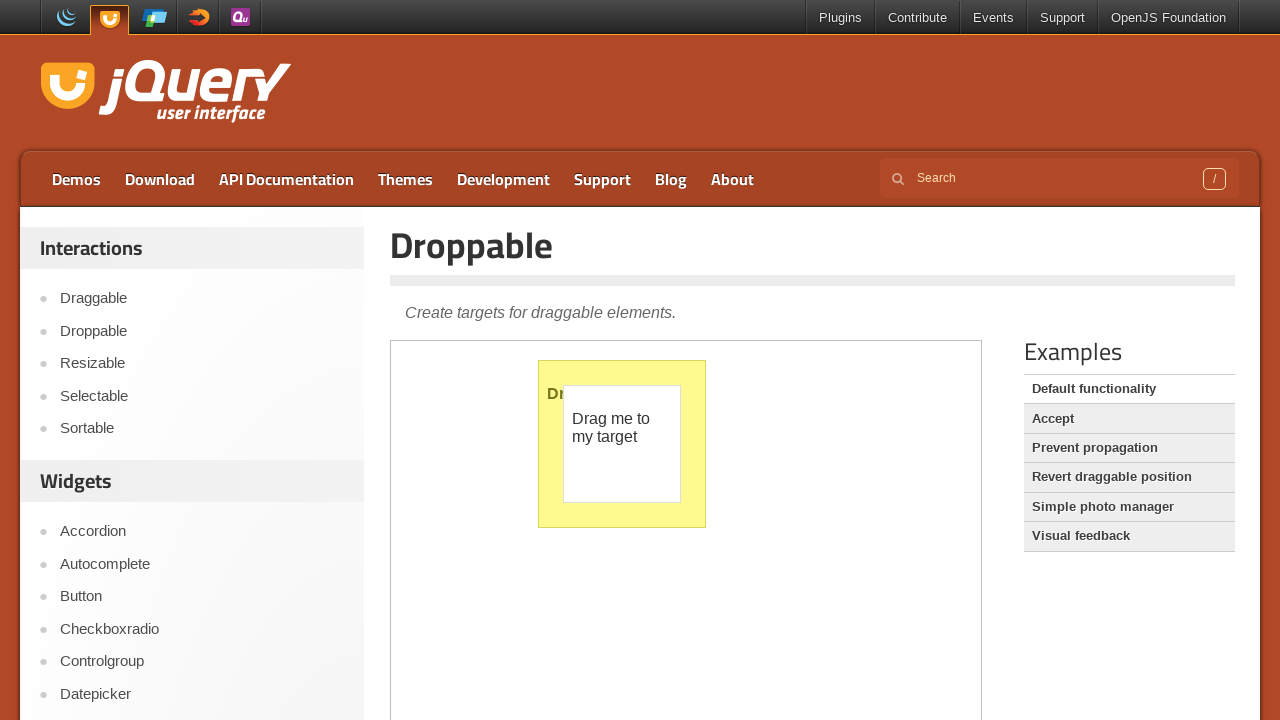